Tests checkbox functionality by selecting and deselecting a checkbox, and counting the total number of checkboxes on the page

Starting URL: https://rahulshettyacademy.com/AutomationPractice/

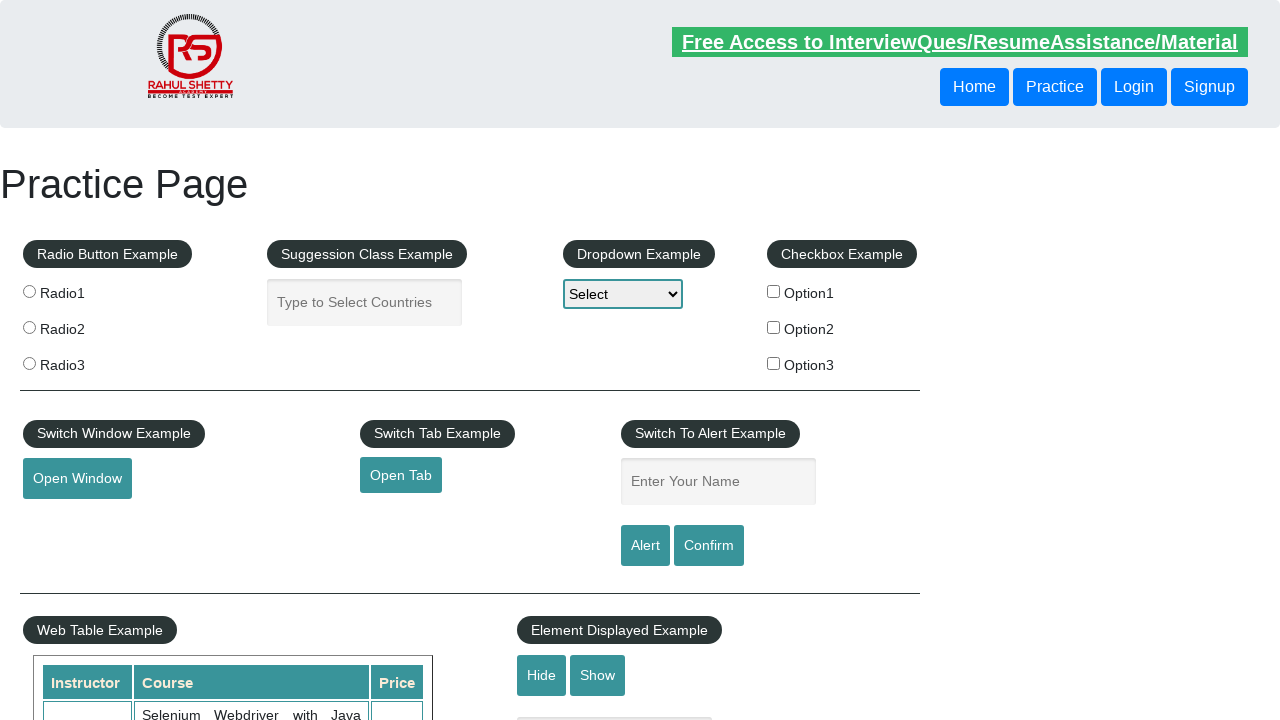

Clicked first checkbox to select it at (774, 291) on #checkBoxOption1
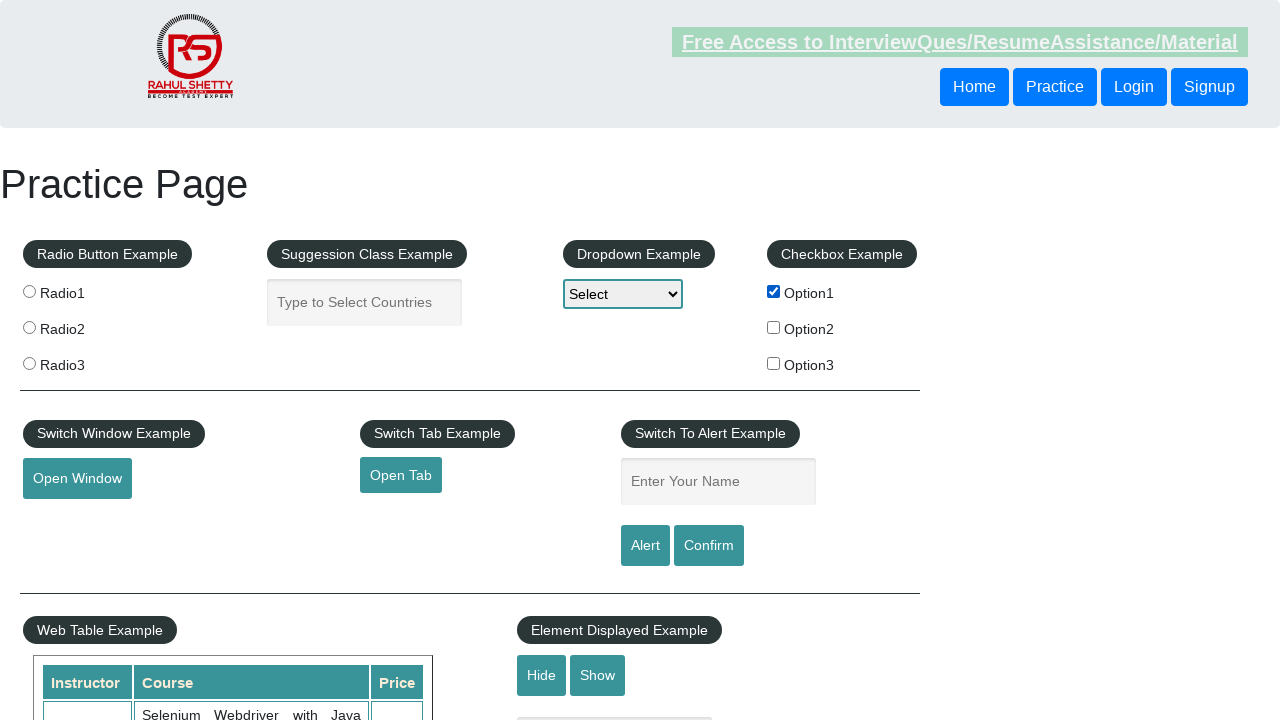

Verified first checkbox is selected
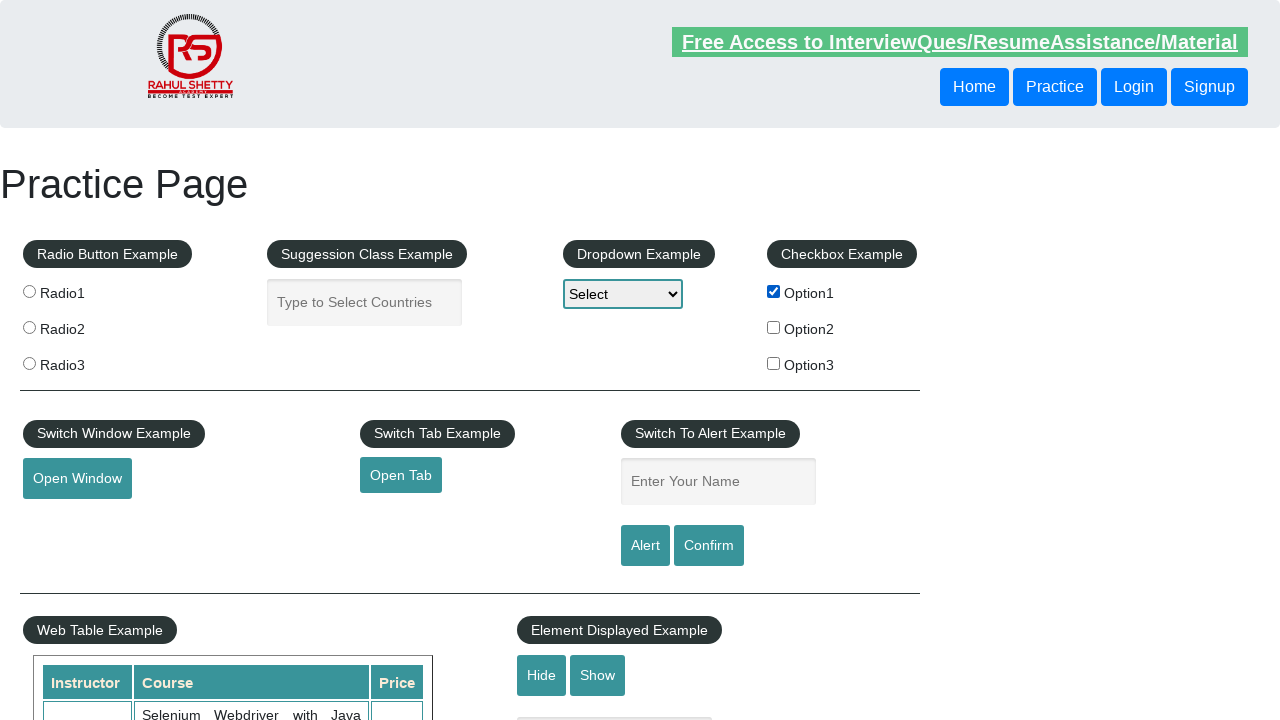

Clicked first checkbox to deselect it at (774, 291) on #checkBoxOption1
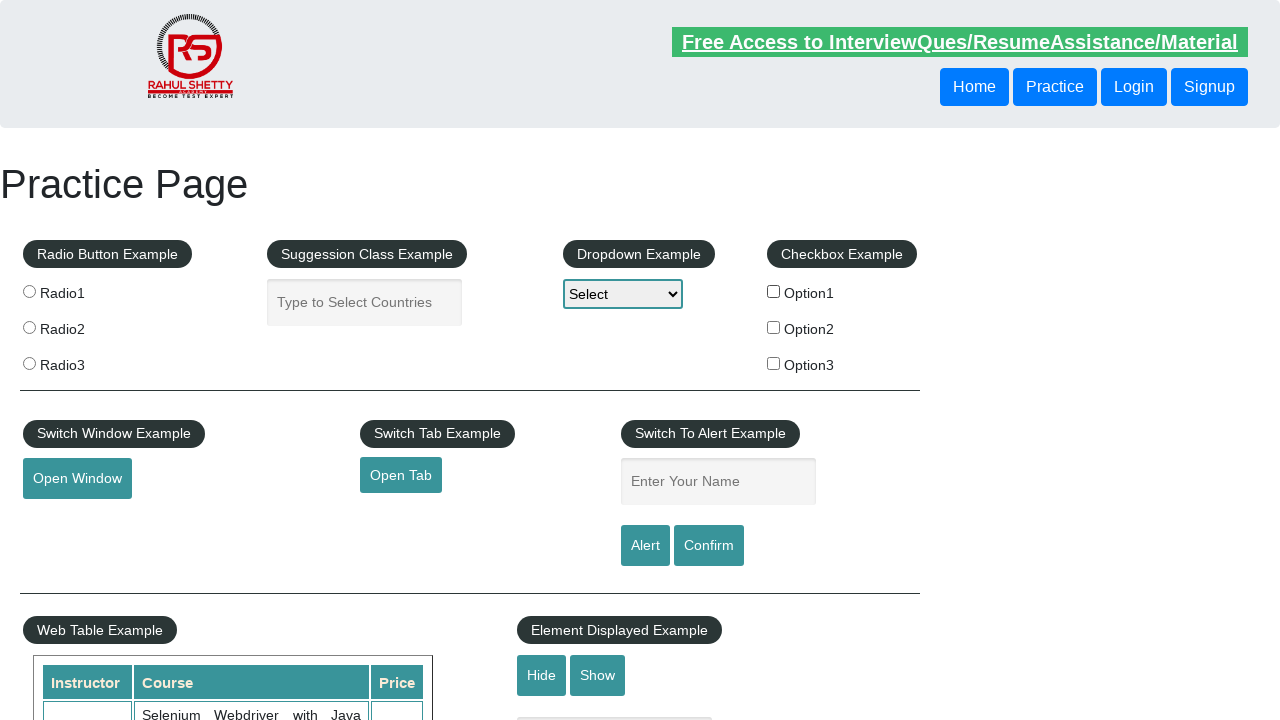

Verified first checkbox is deselected
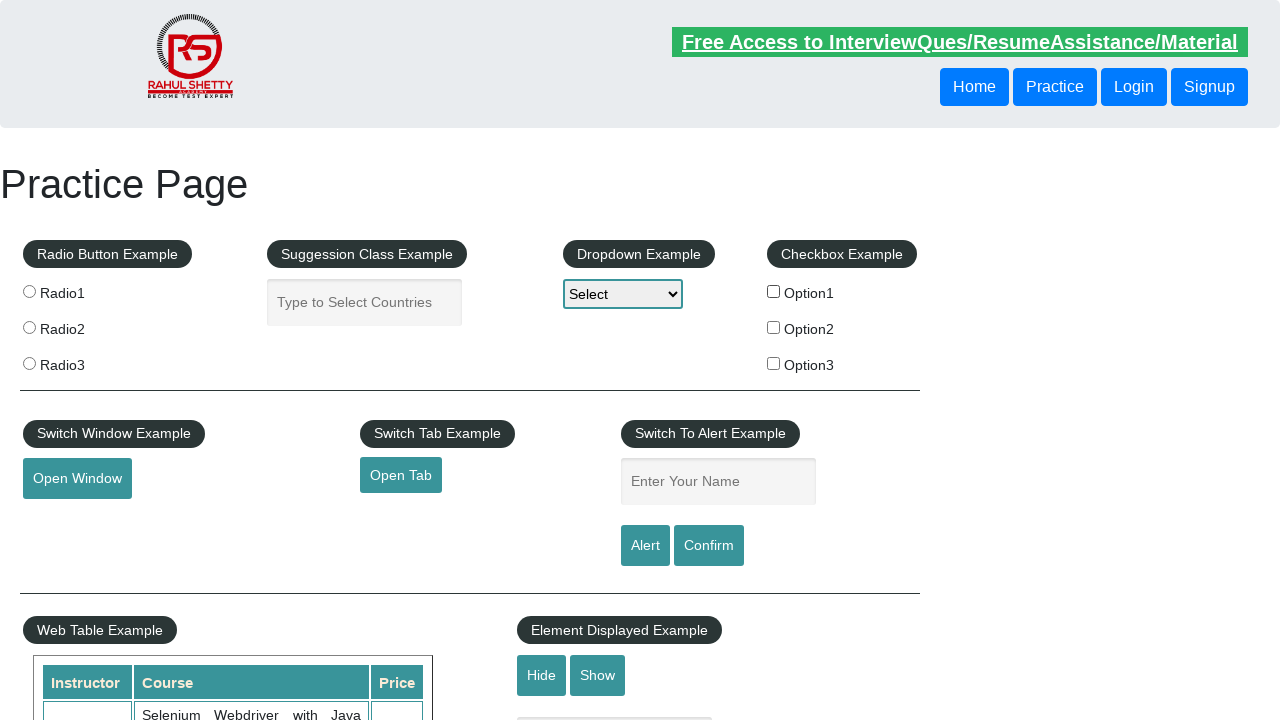

Counted total checkboxes on page: 3
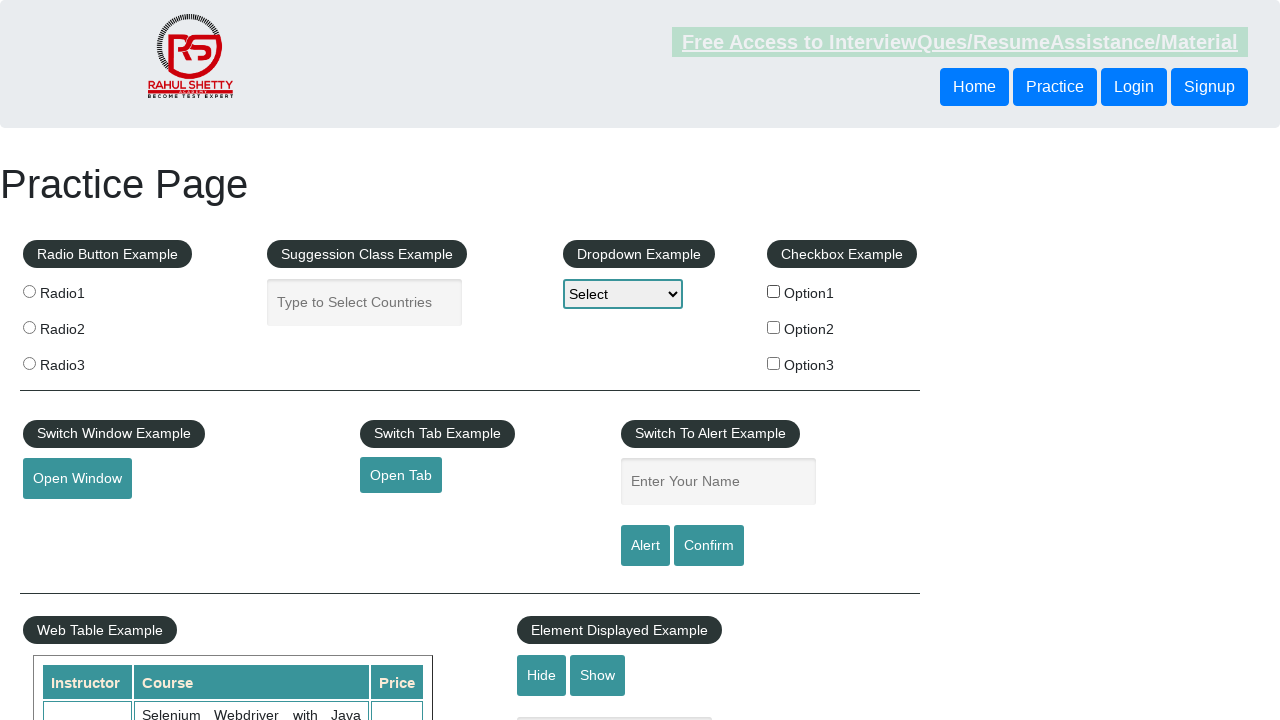

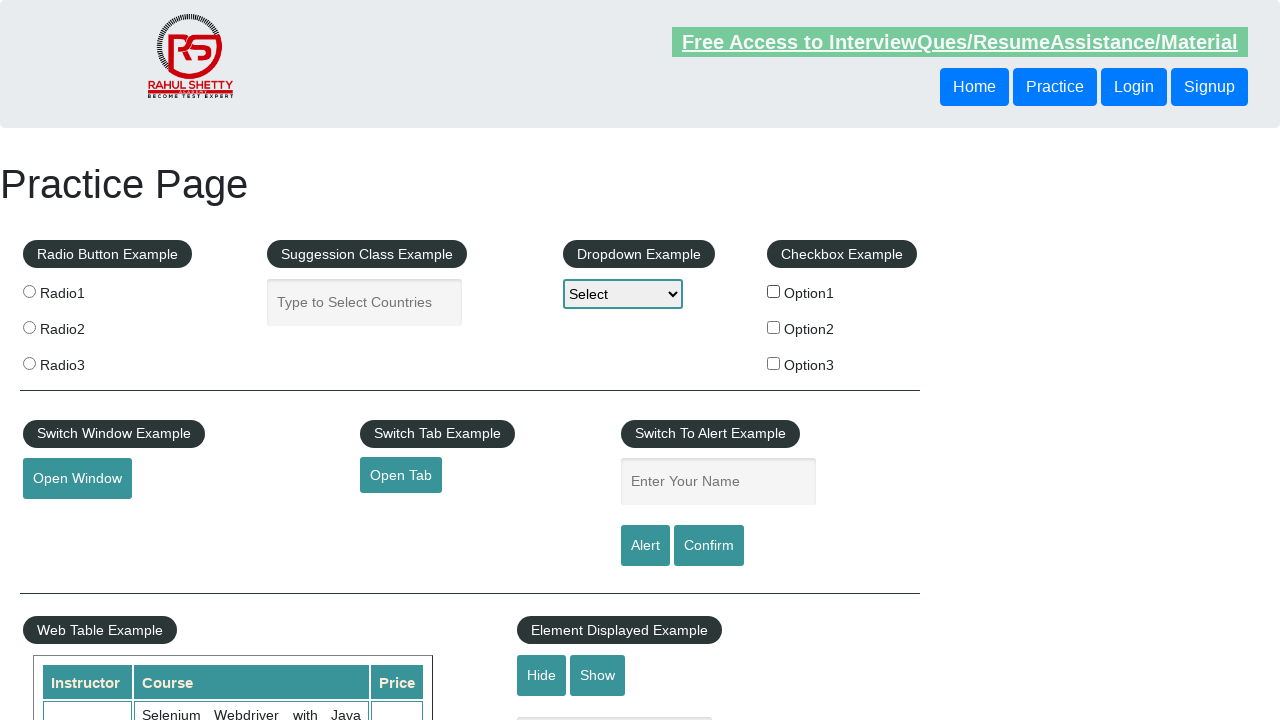